Navigates to the WebdriverIO homepage and verifies that the page title matches the expected text

Starting URL: https://webdriver.io

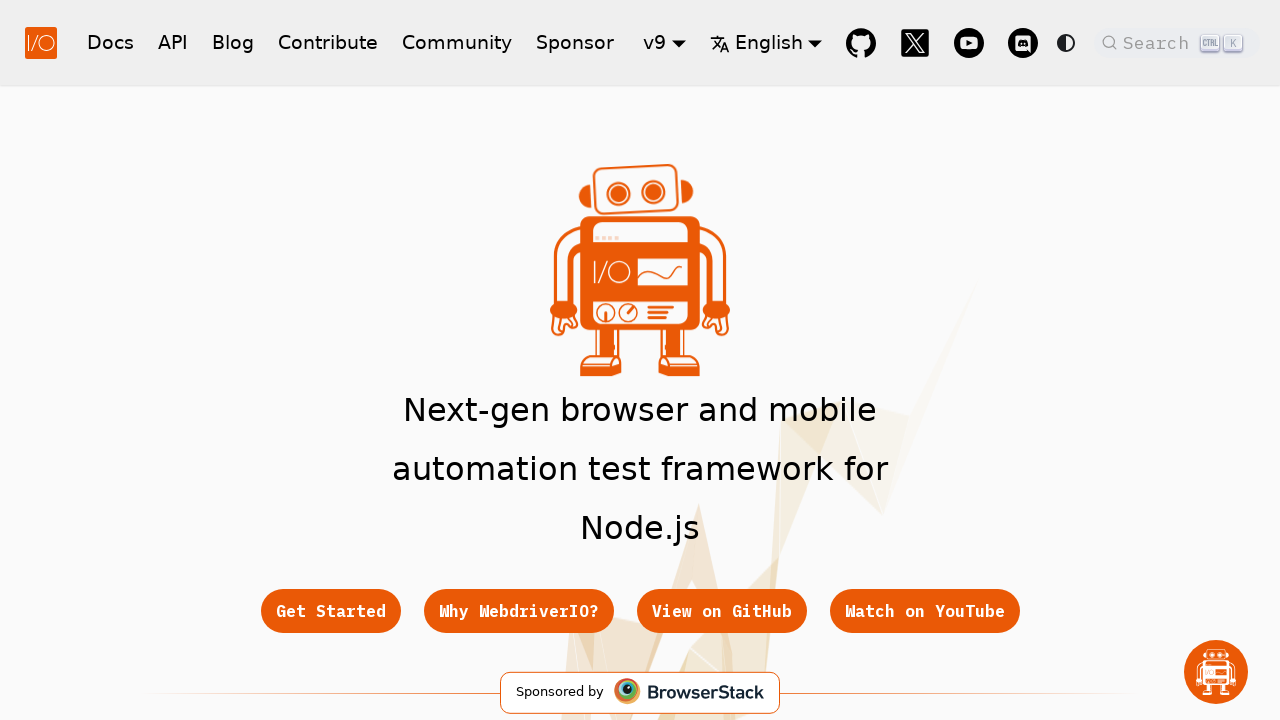

Navigated to WebdriverIO homepage
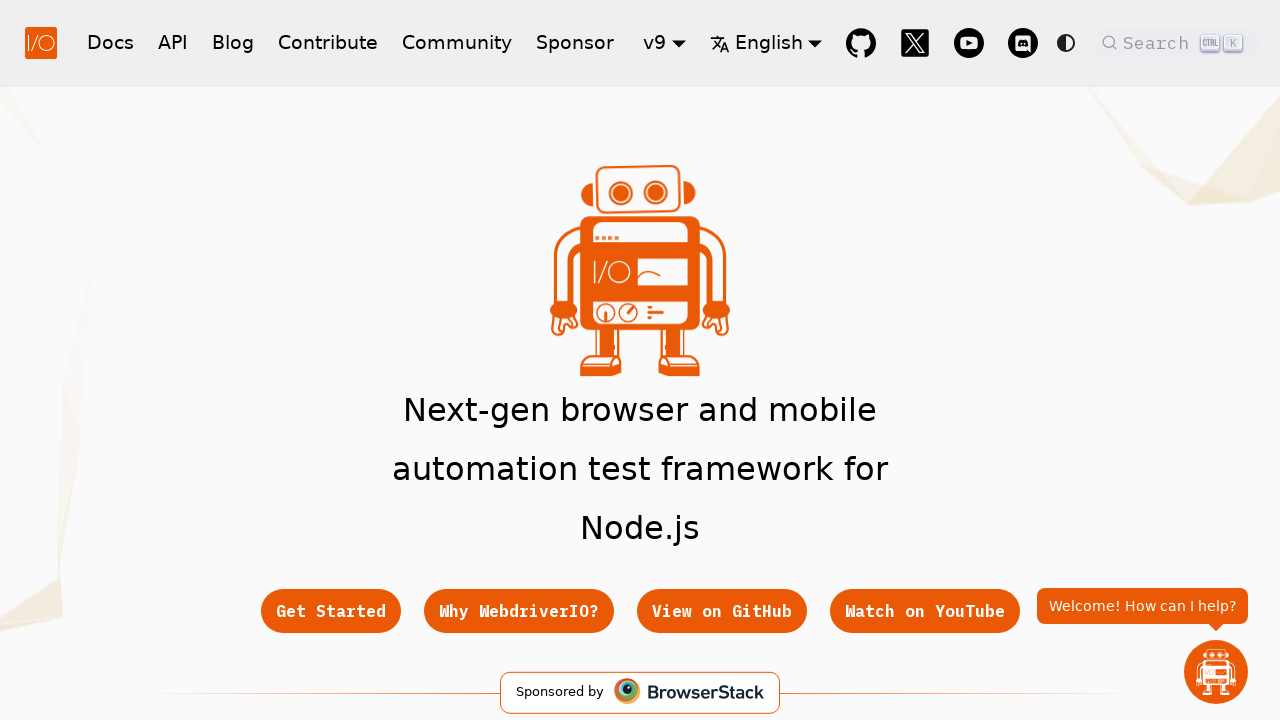

Retrieved page title
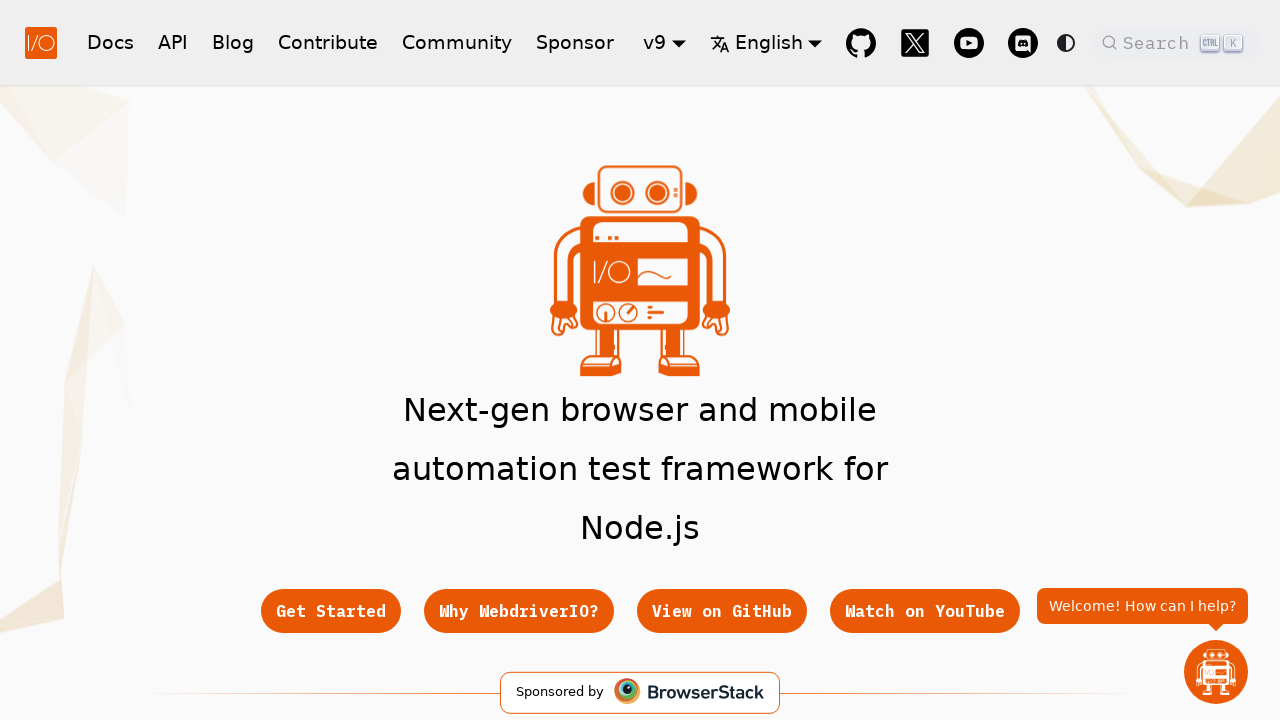

Verified page title matches expected value
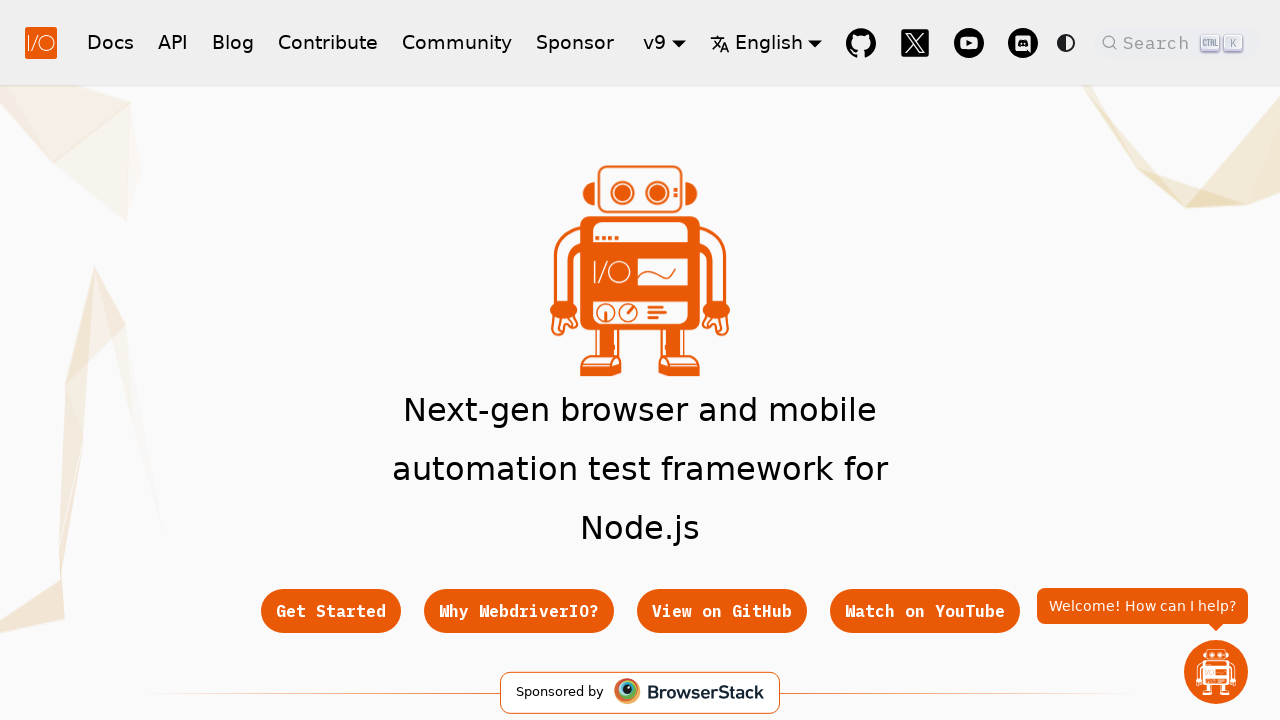

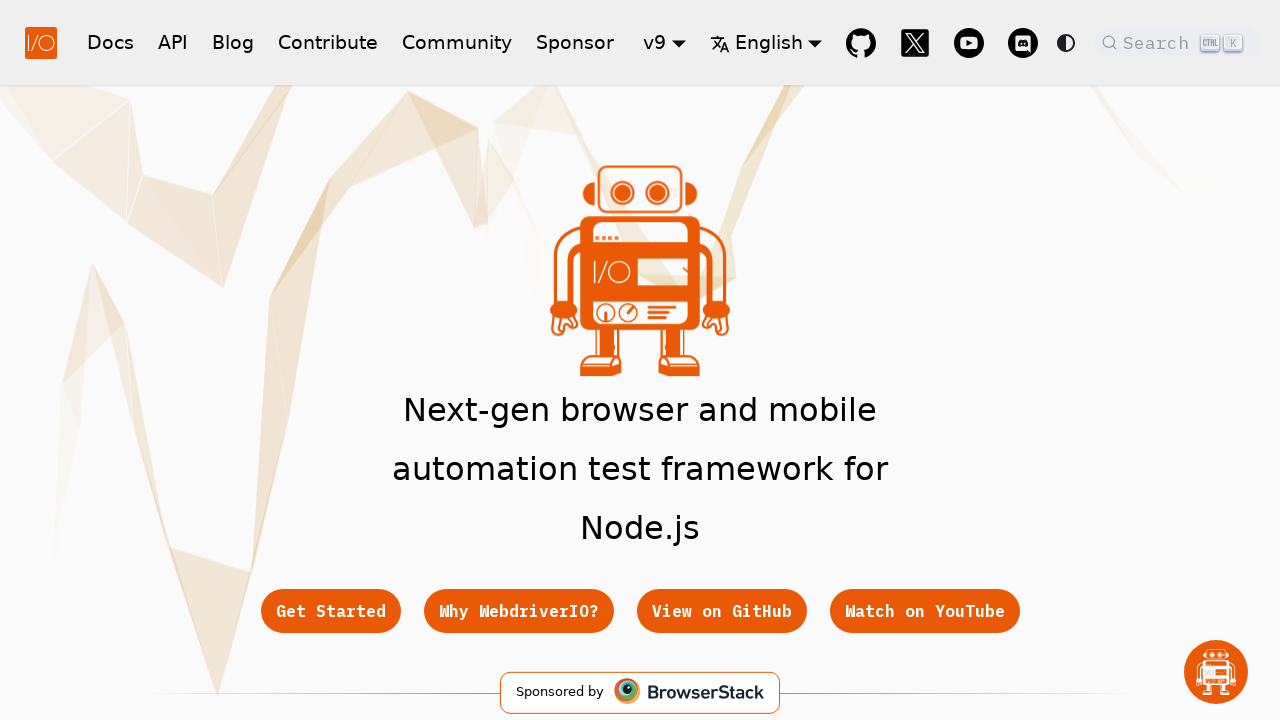